Tests modal dialog functionality by opening a modal and then closing it using JavaScript execution

Starting URL: https://formy-project.herokuapp.com/modal

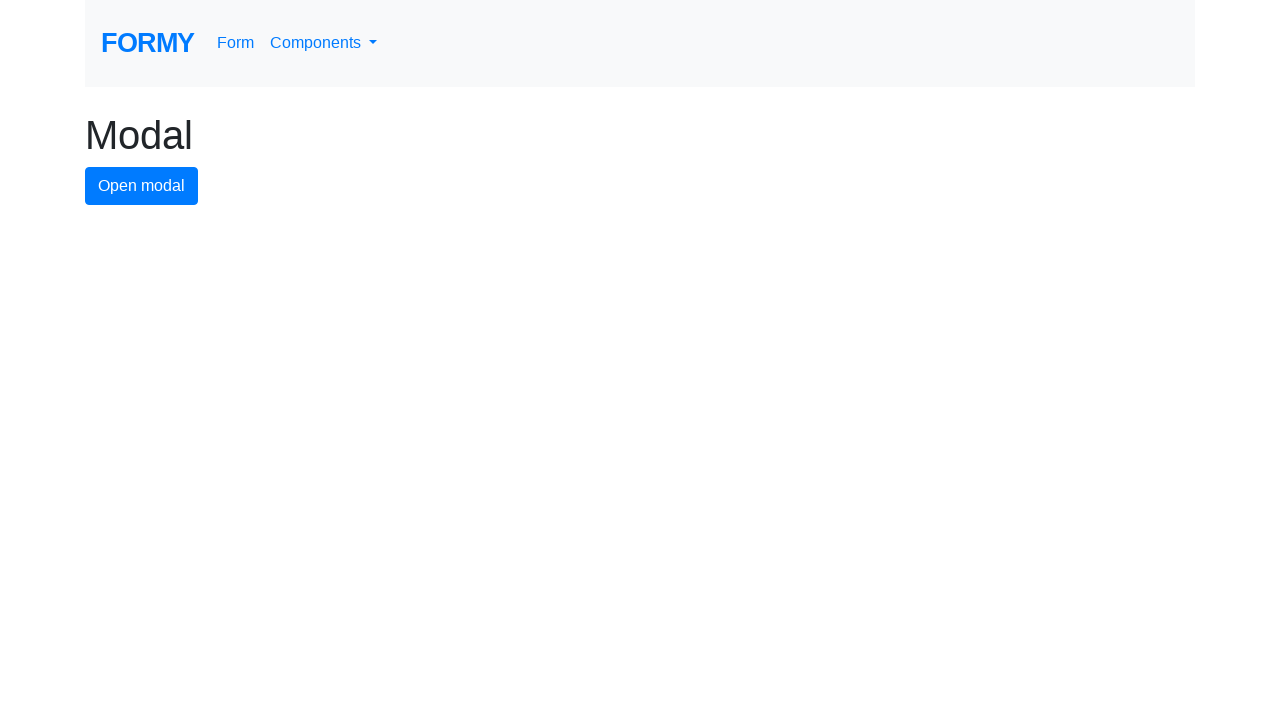

Clicked modal button to open the modal dialog at (142, 186) on #modal-button
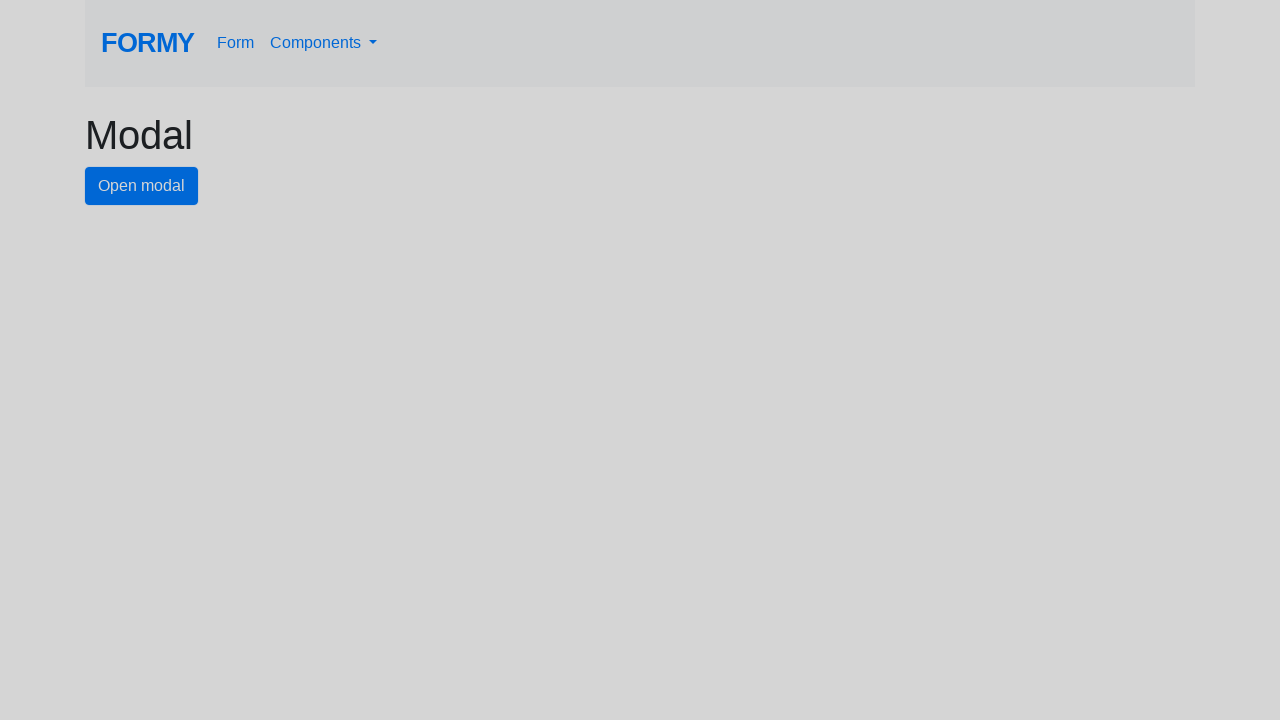

Modal dialog opened and close button is now visible
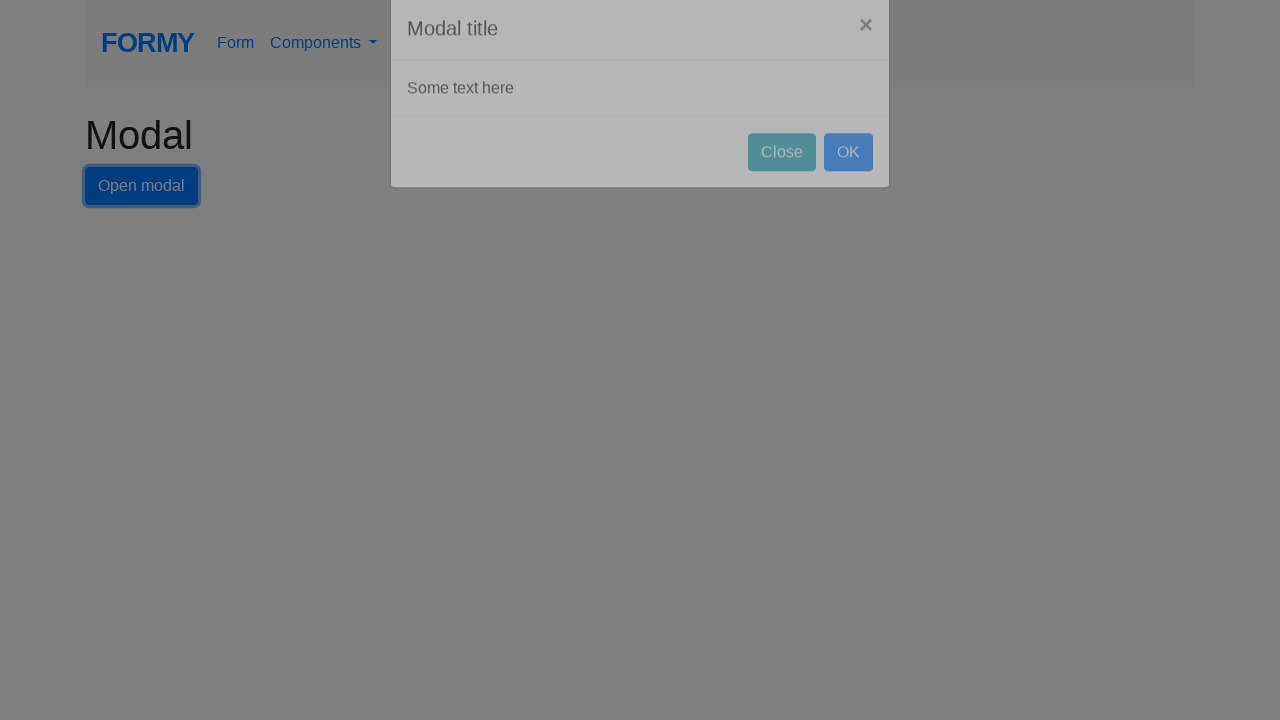

Executed JavaScript to click the close button and close the modal
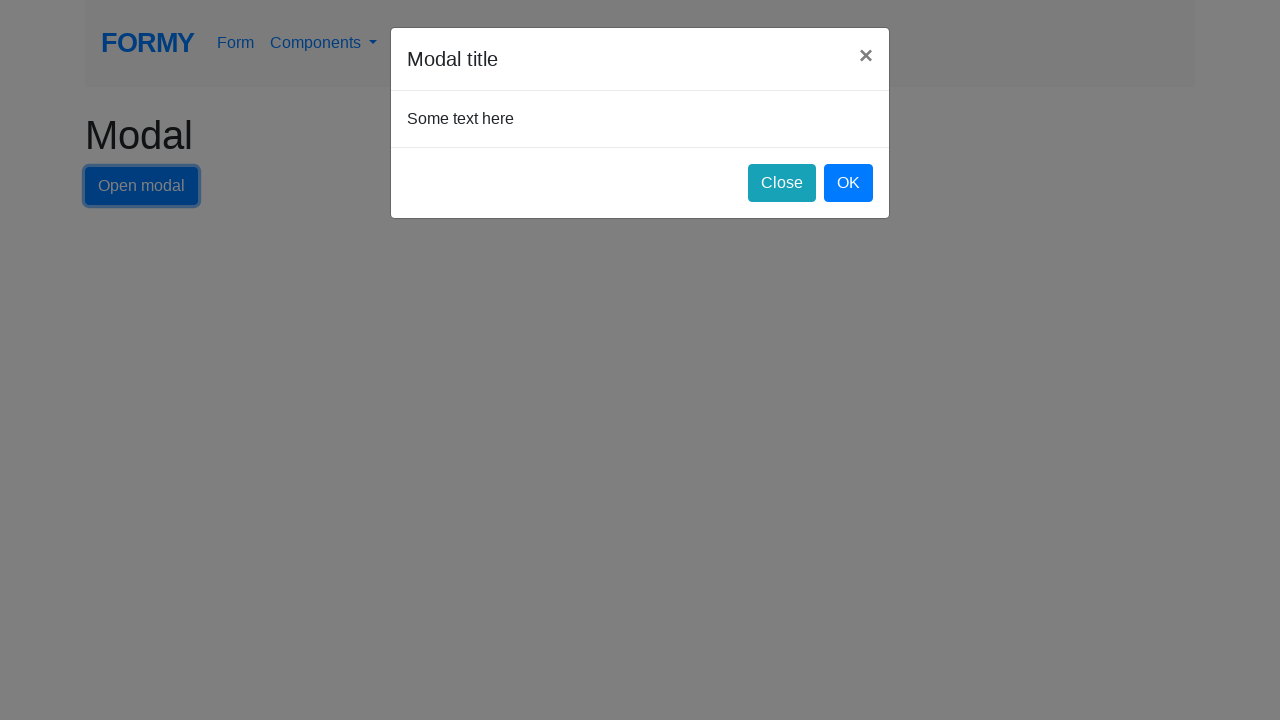

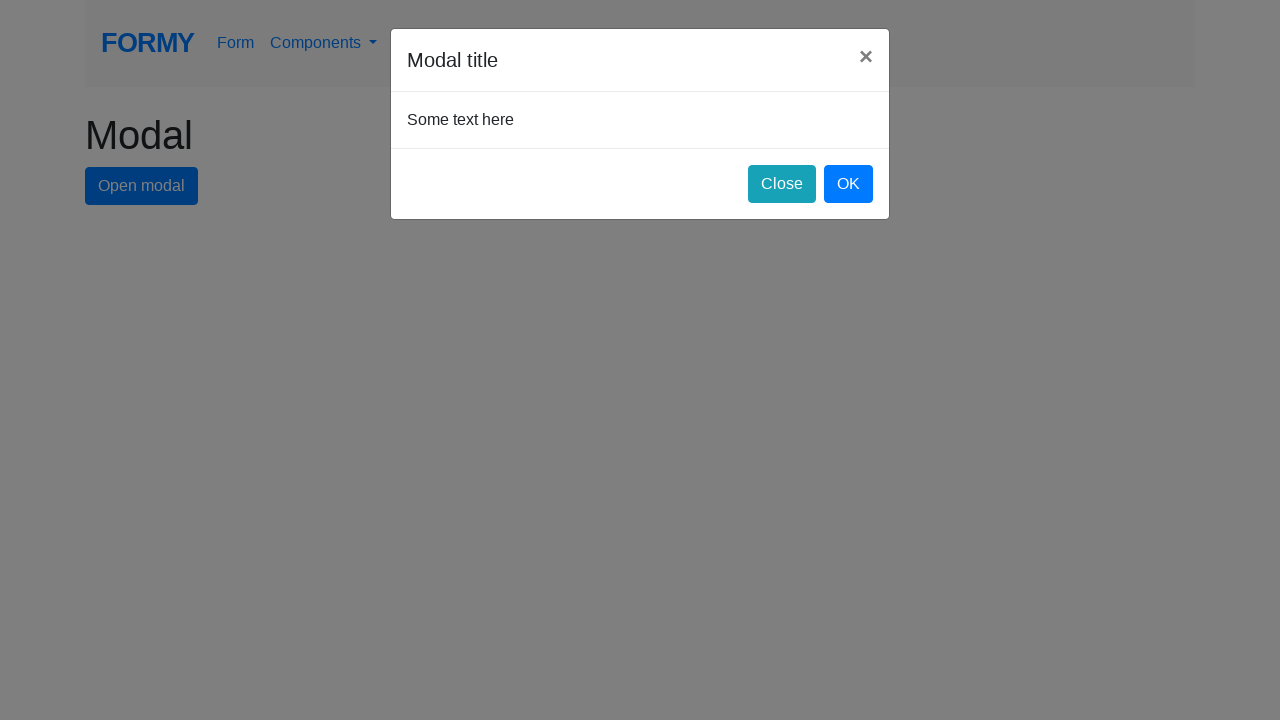